Tests simple alert functionality by clicking a button to trigger an alert, verifying the alert text, and accepting the alert

Starting URL: https://training-support.net/webelements/alerts

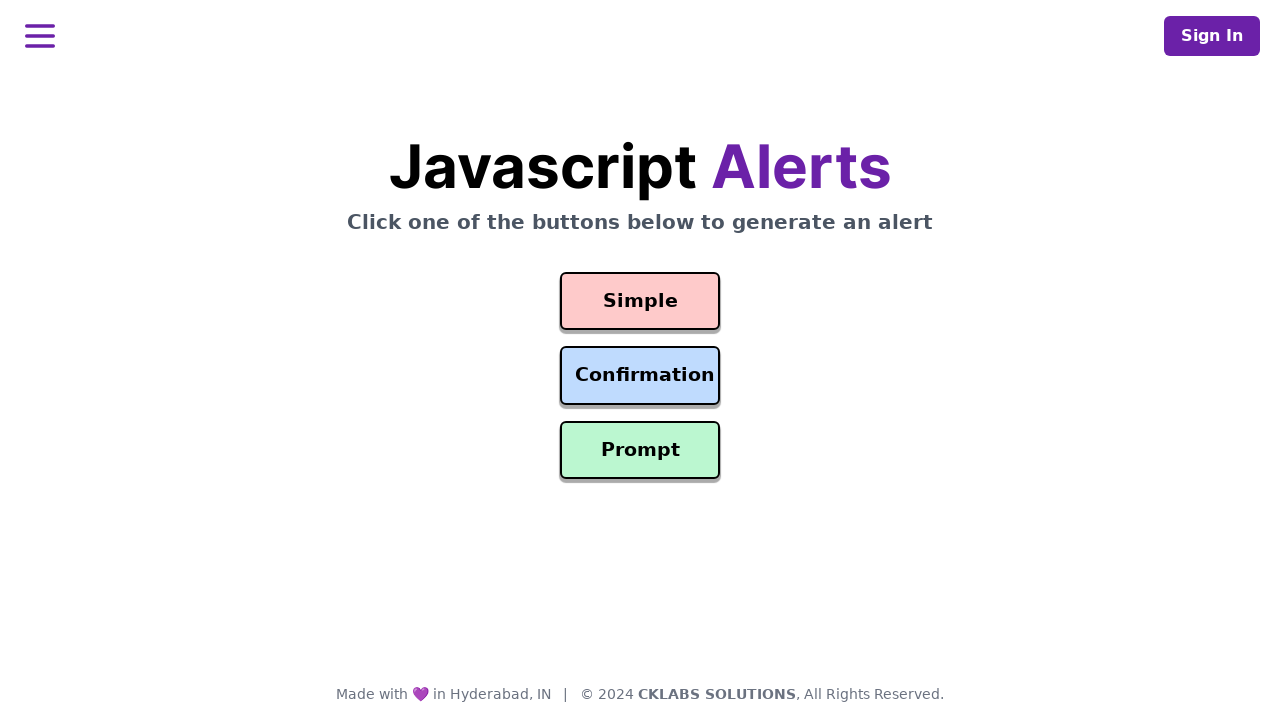

Clicked the simple alert button at (640, 301) on #simple
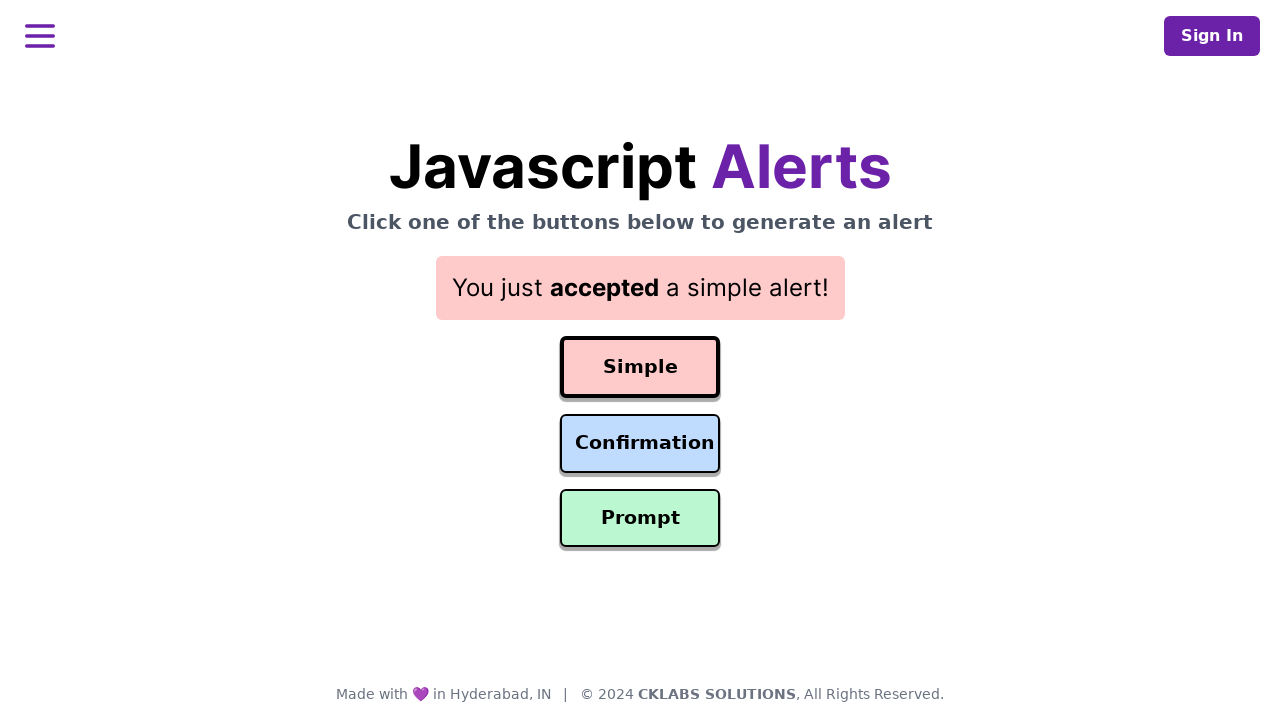

Set up dialog handler to accept alerts
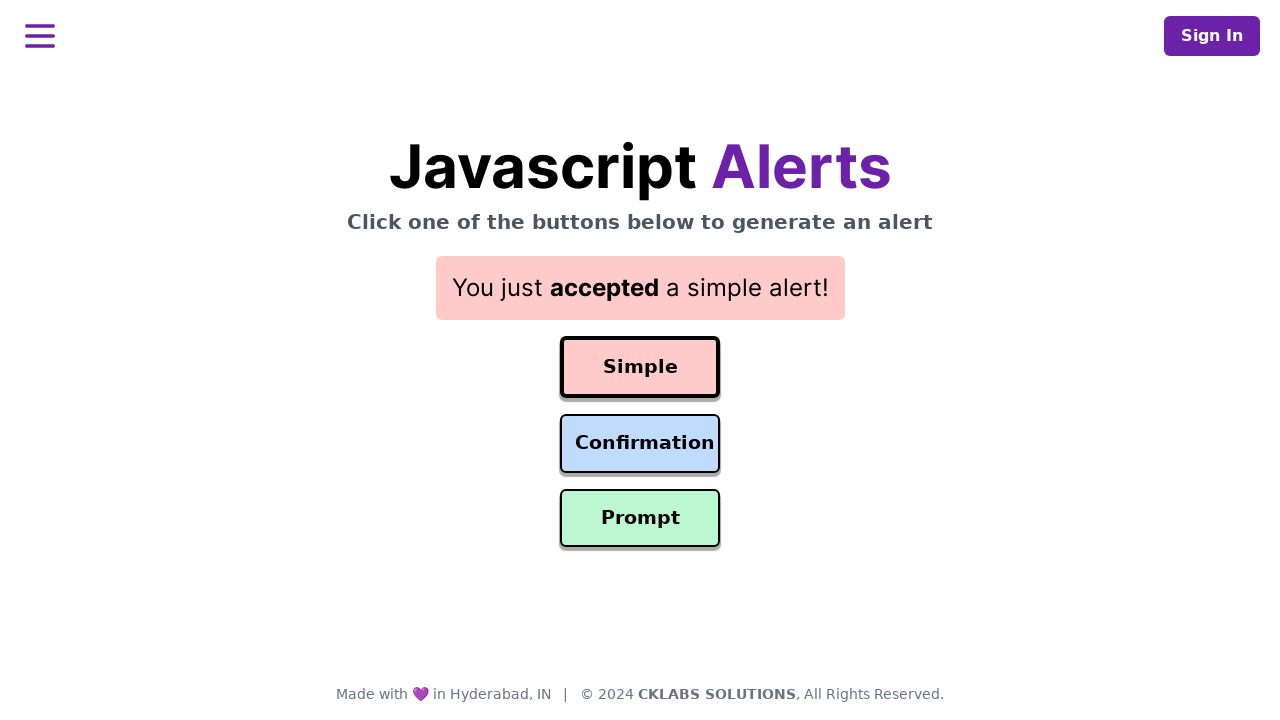

Waited for alert to be processed
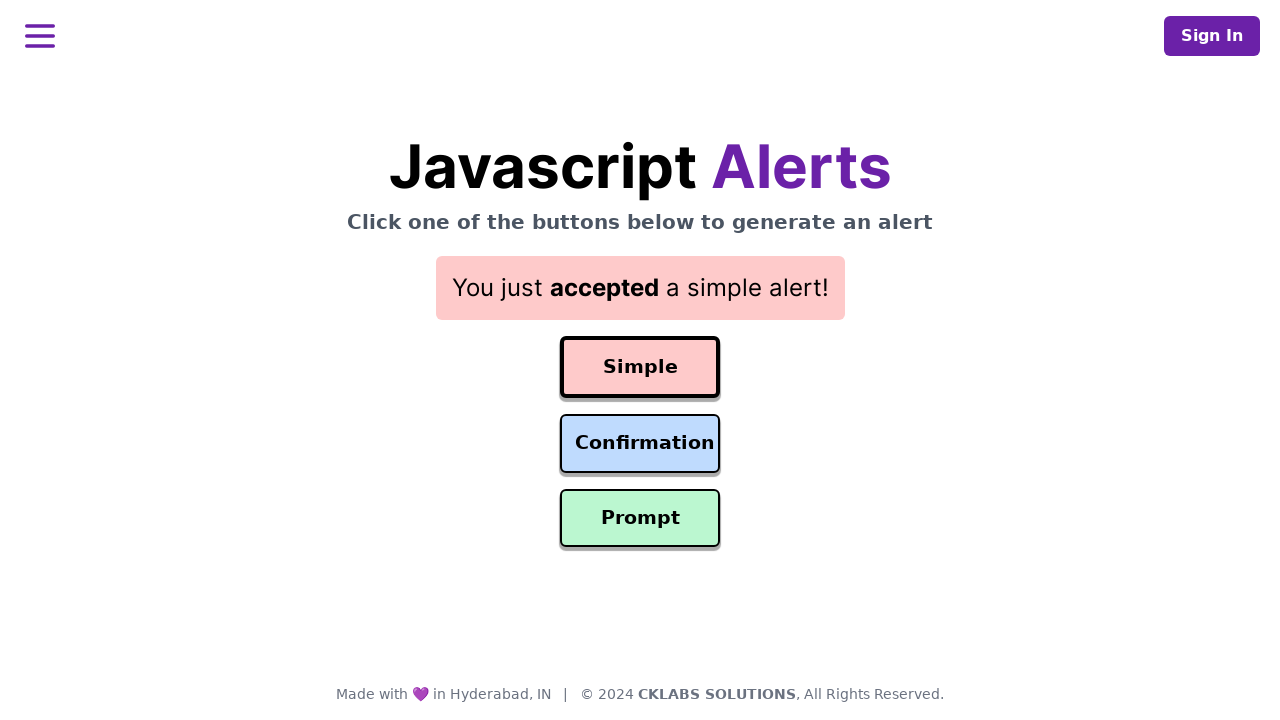

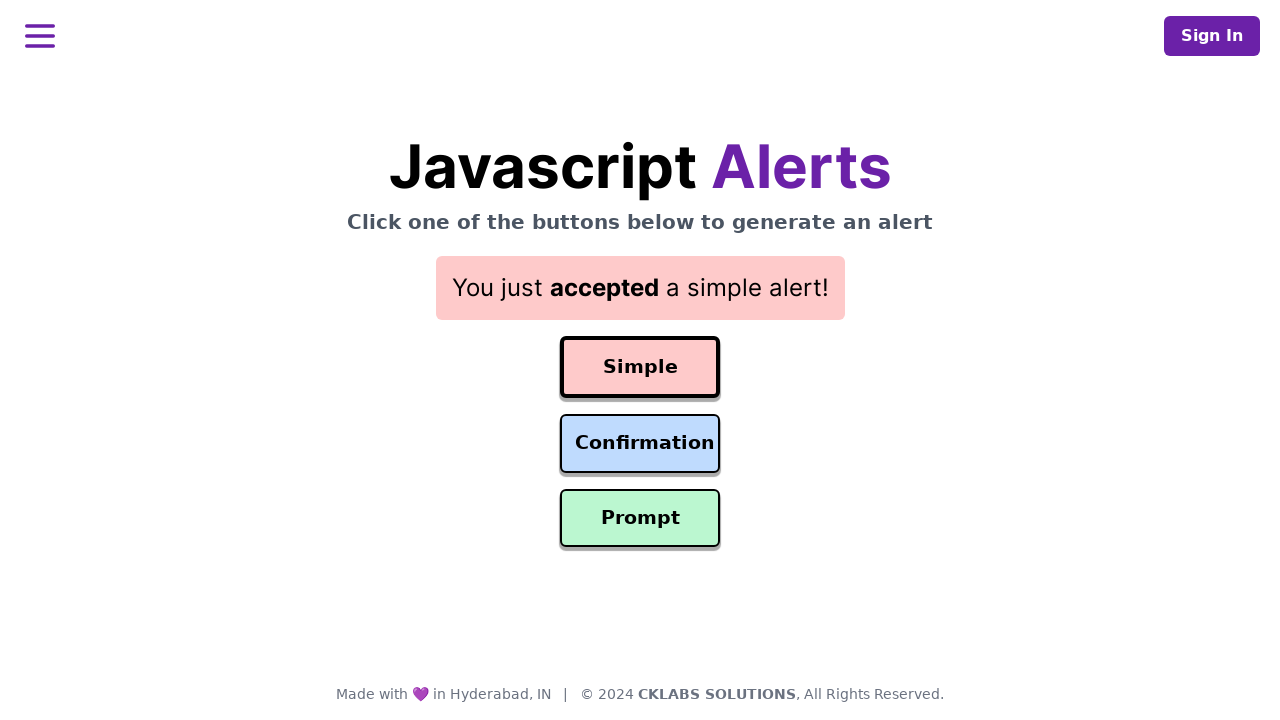